Tests keyboard interactions on a form by filling text fields, using keyboard shortcuts to copy and paste text between fields

Starting URL: https://demoqa.com/text-box

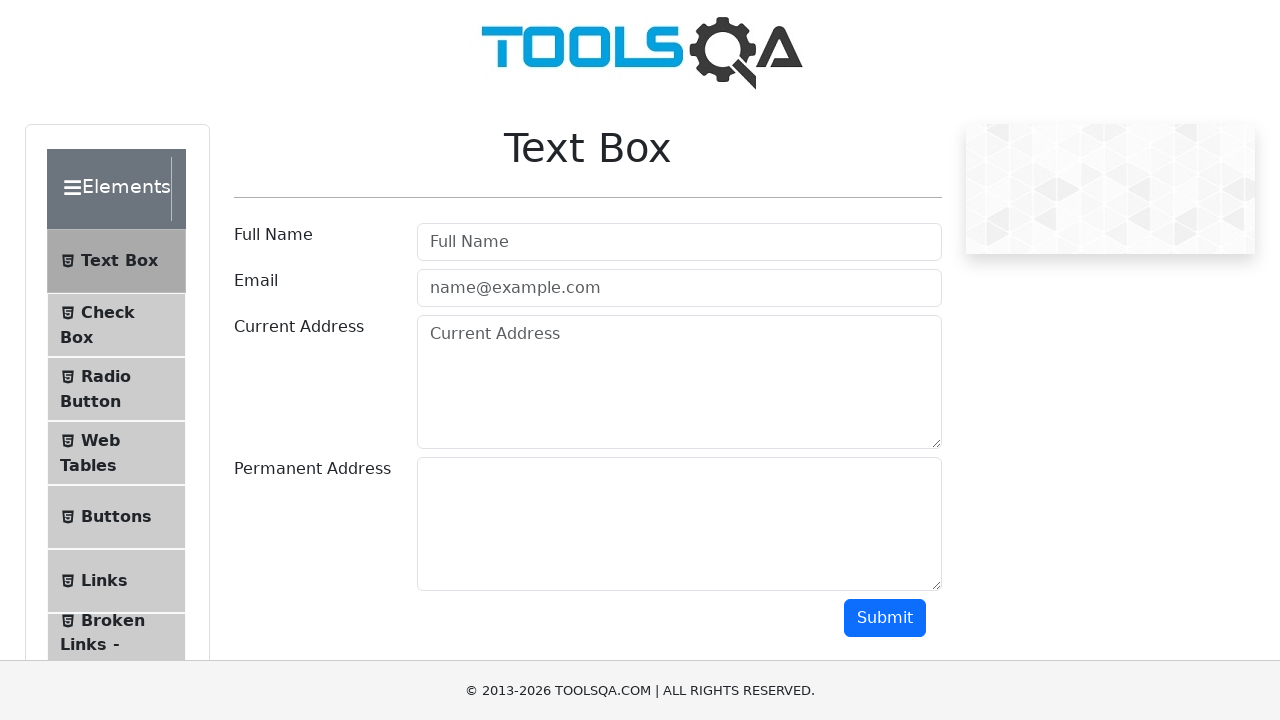

Scrolled down to make form visible
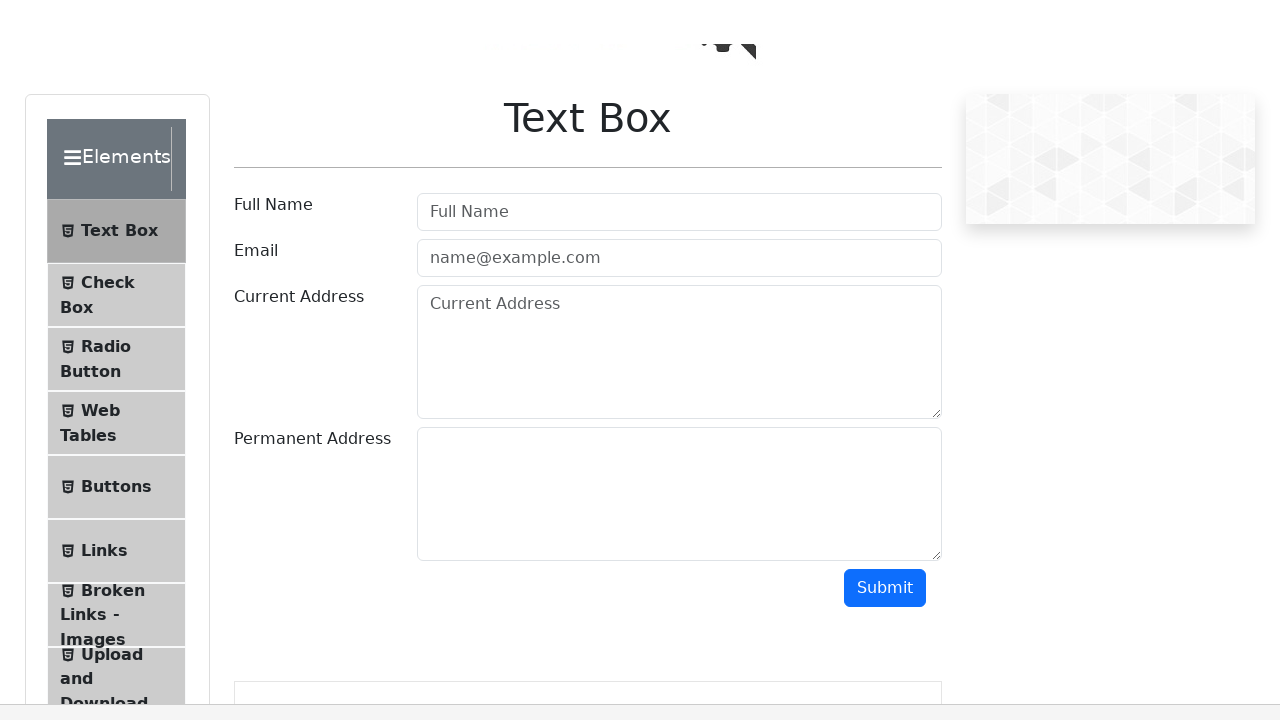

Filled username field with 'Gouri' on #userName
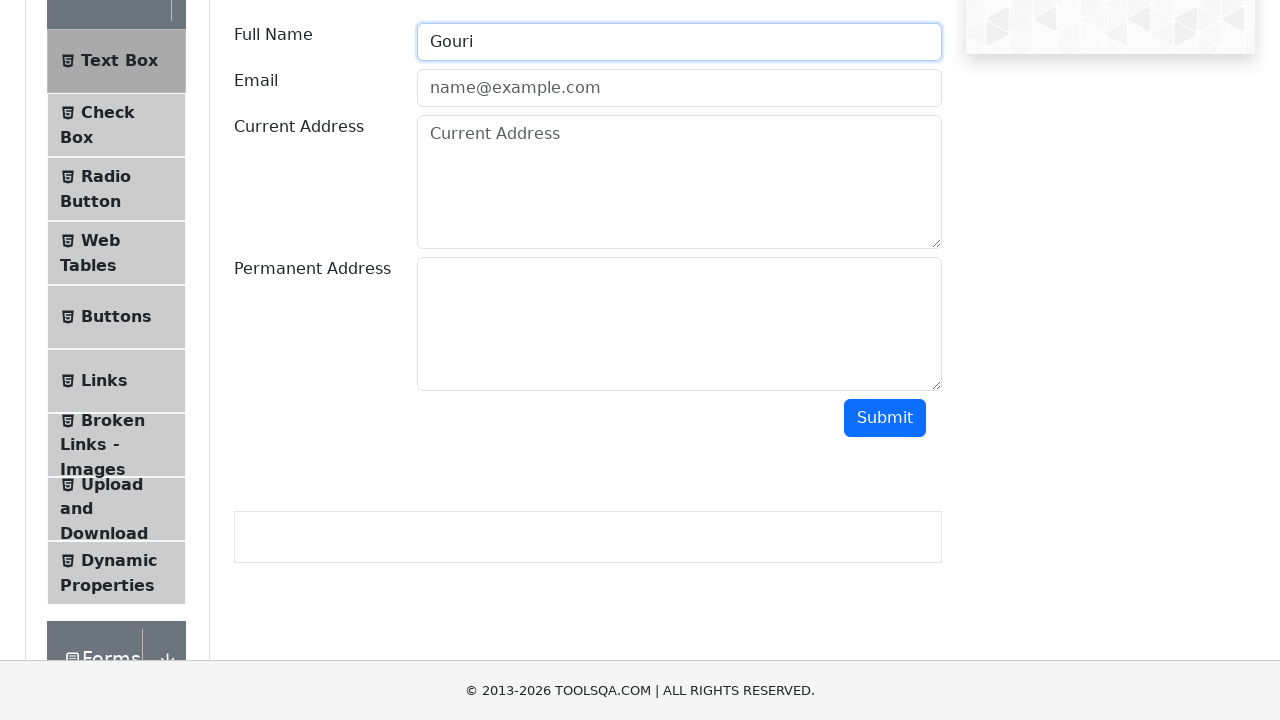

Filled email field with 'abc@gmail.com' on #userEmail
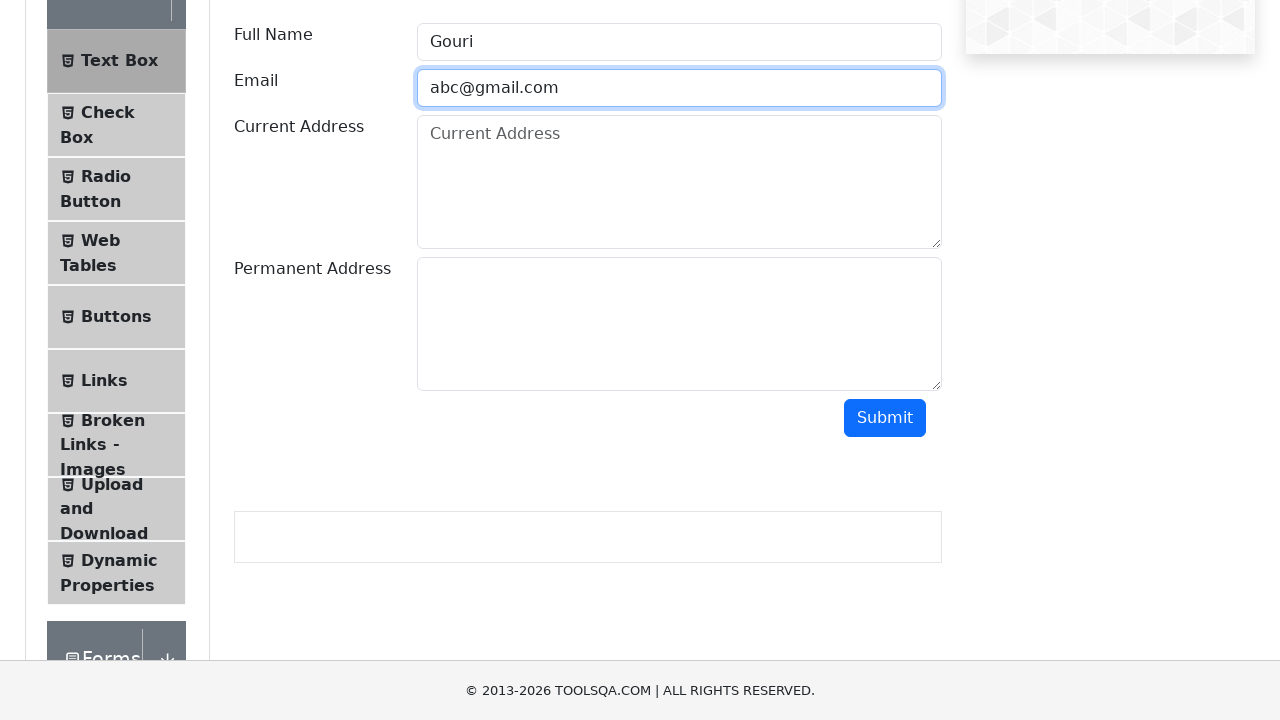

Filled current address field with 'pune,14' on #currentAddress
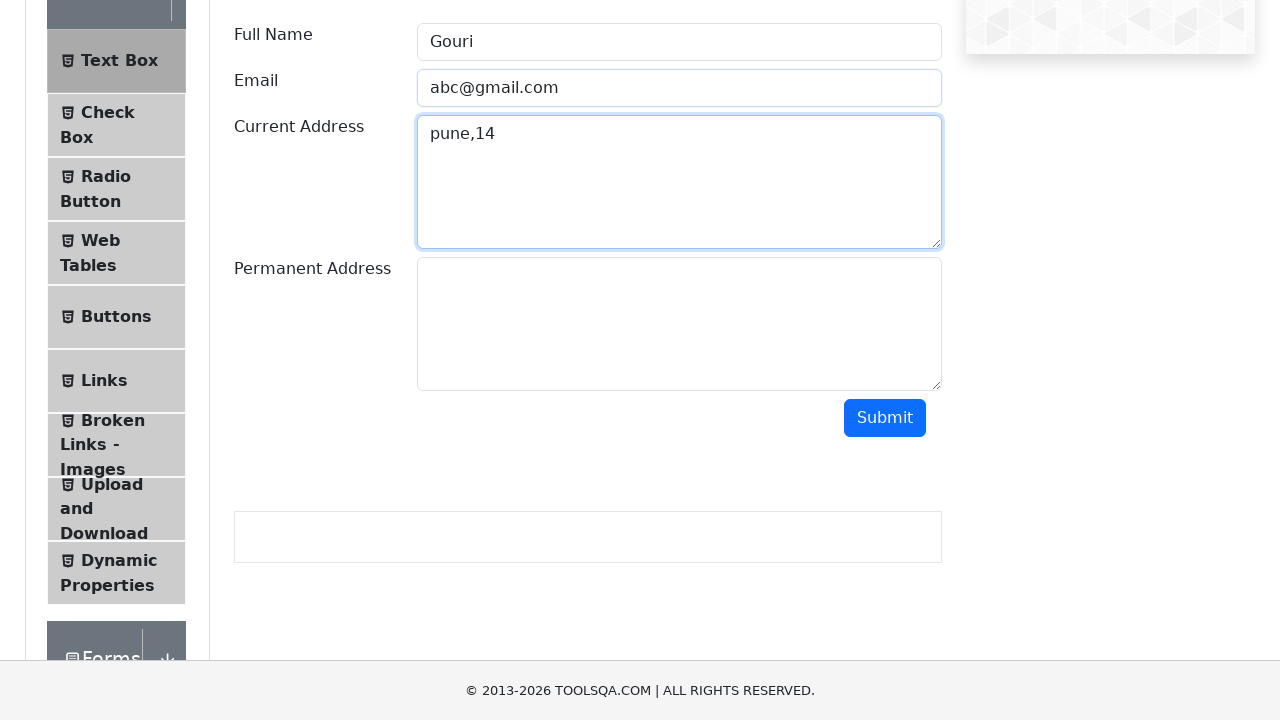

Clicked on current address field at (679, 182) on #currentAddress
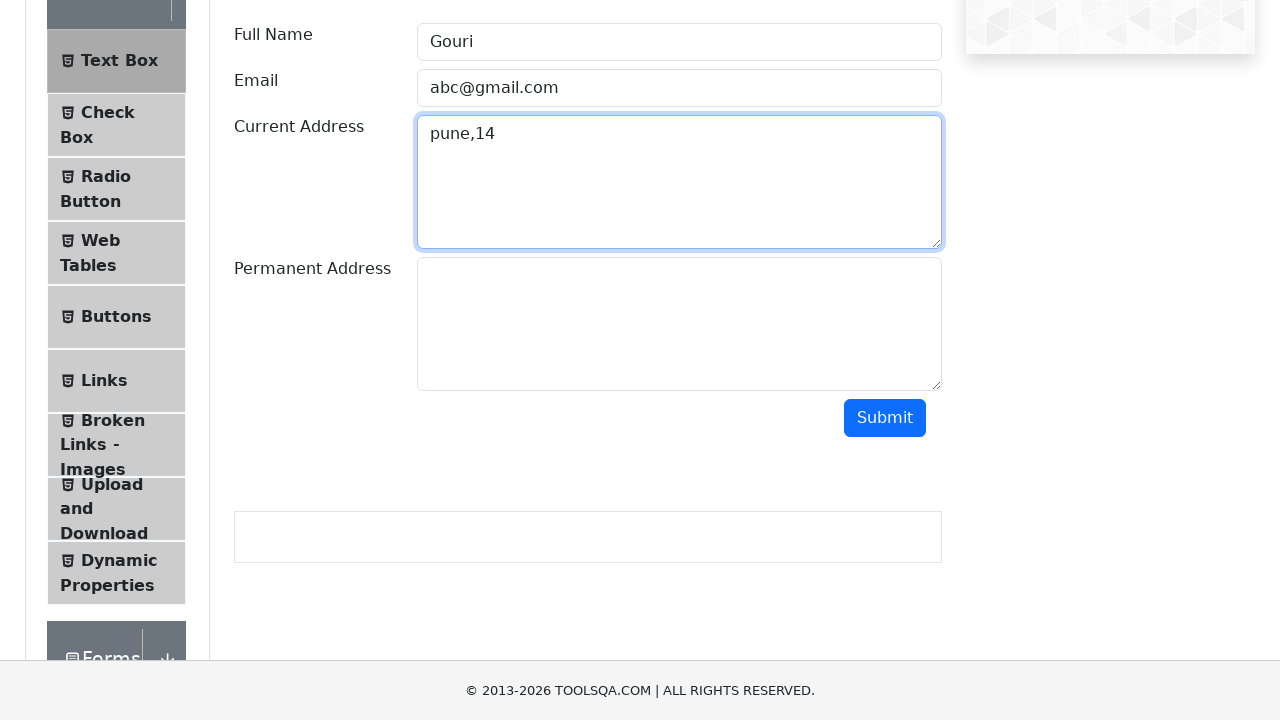

Selected all text in current address field using Ctrl+A
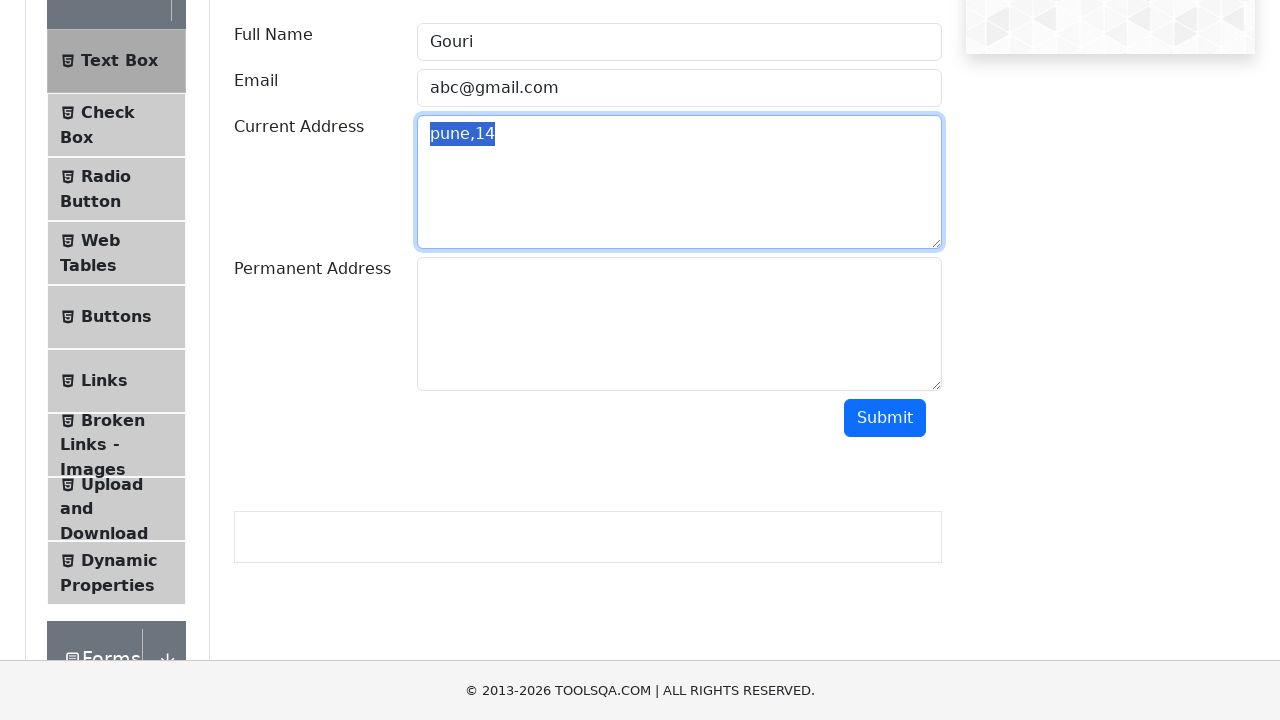

Copied selected text using Ctrl+C
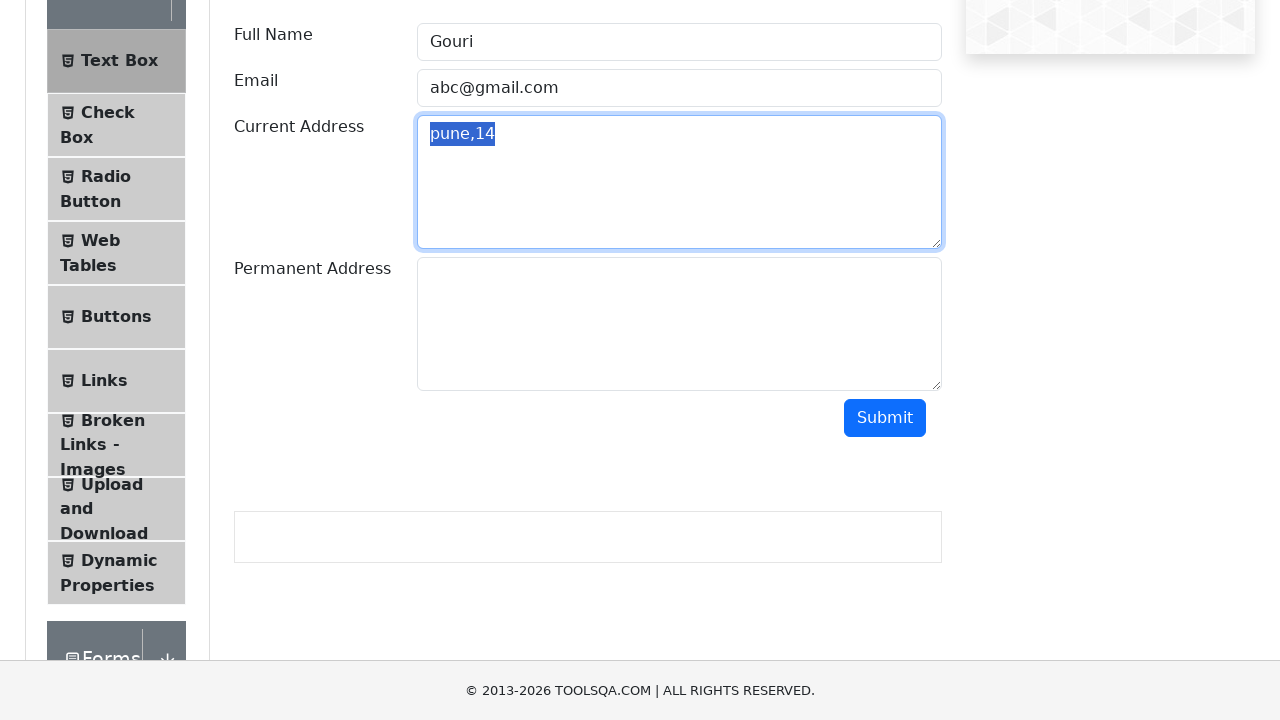

Pressed Tab to move to permanent address field
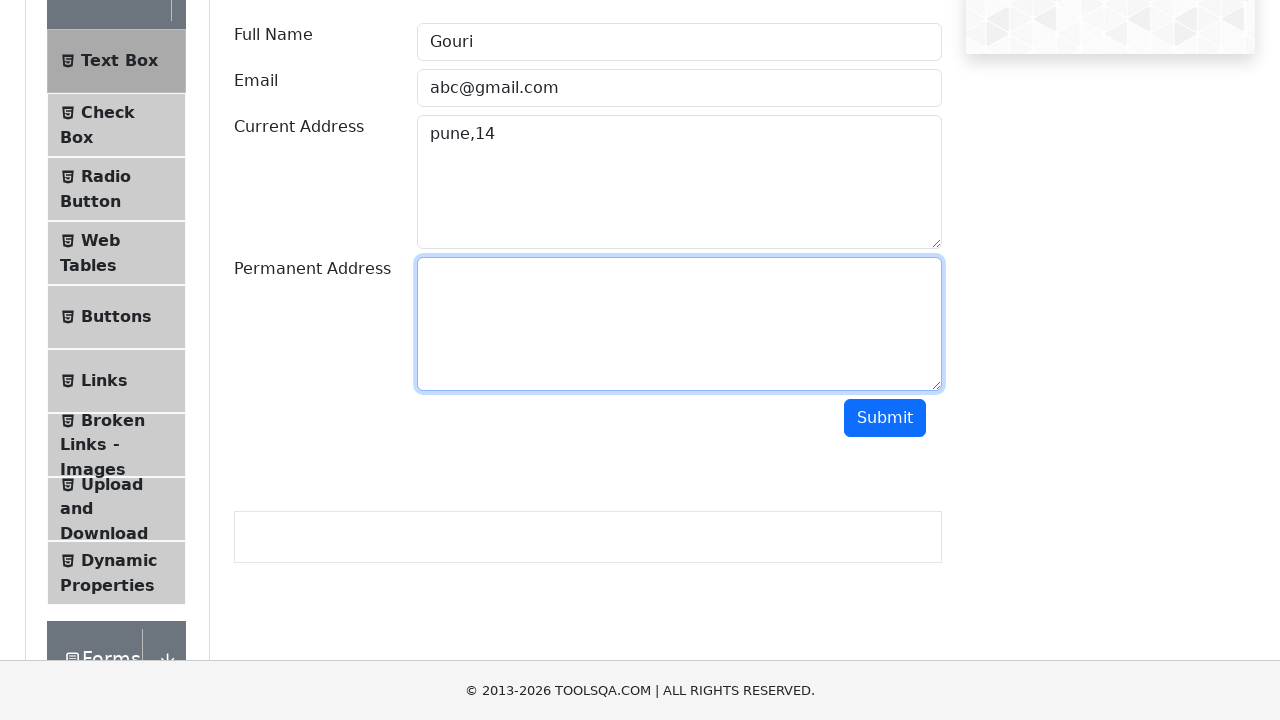

Pasted copied text into permanent address field using Ctrl+V
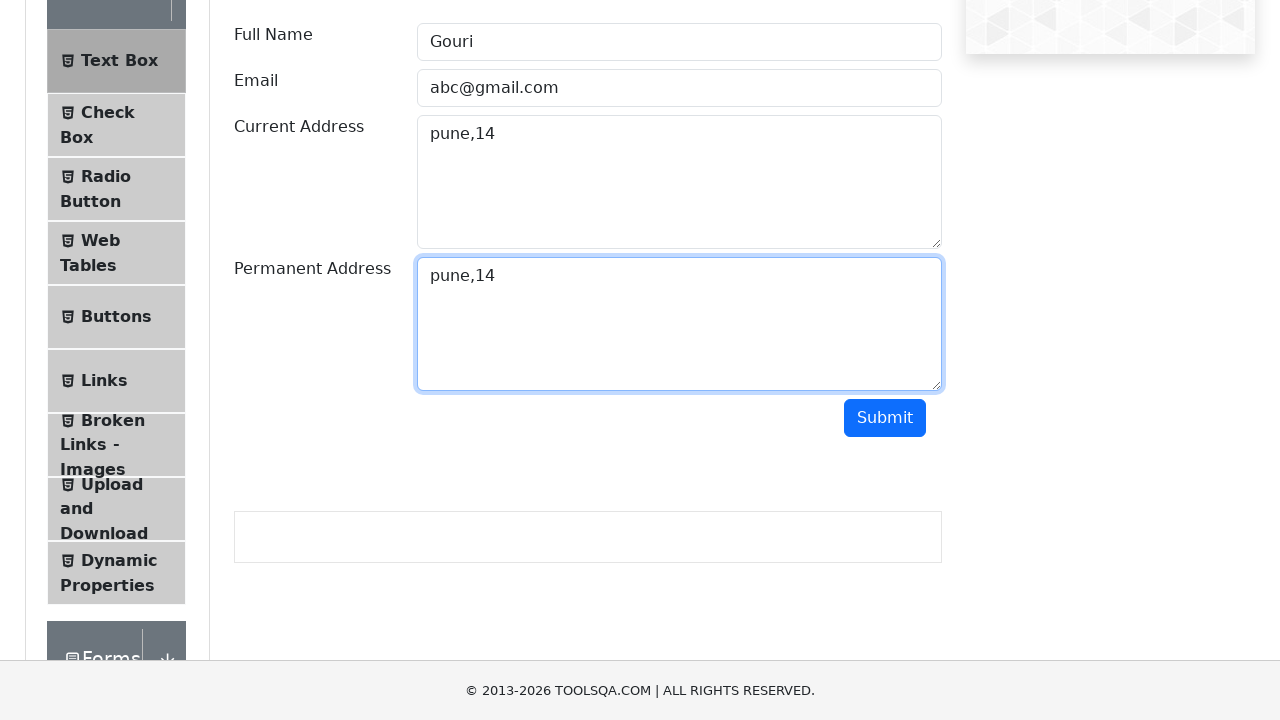

Cleared the permanent address field on #permanentAddress
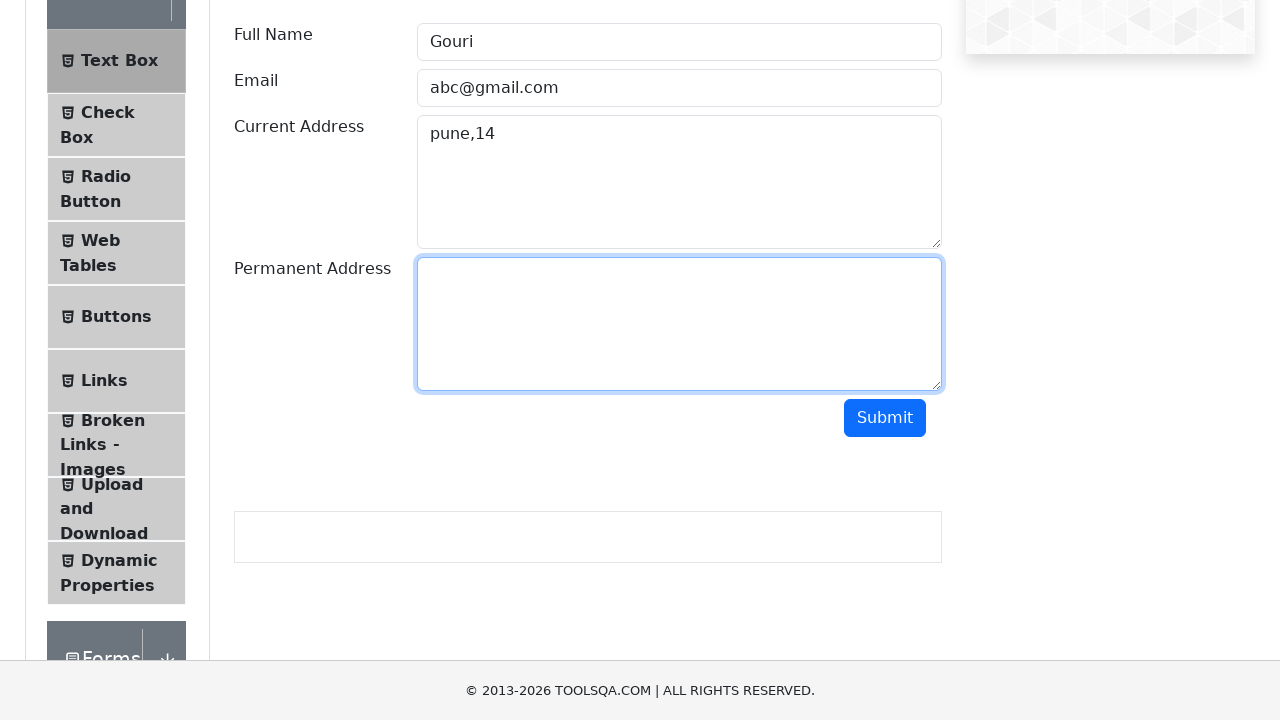

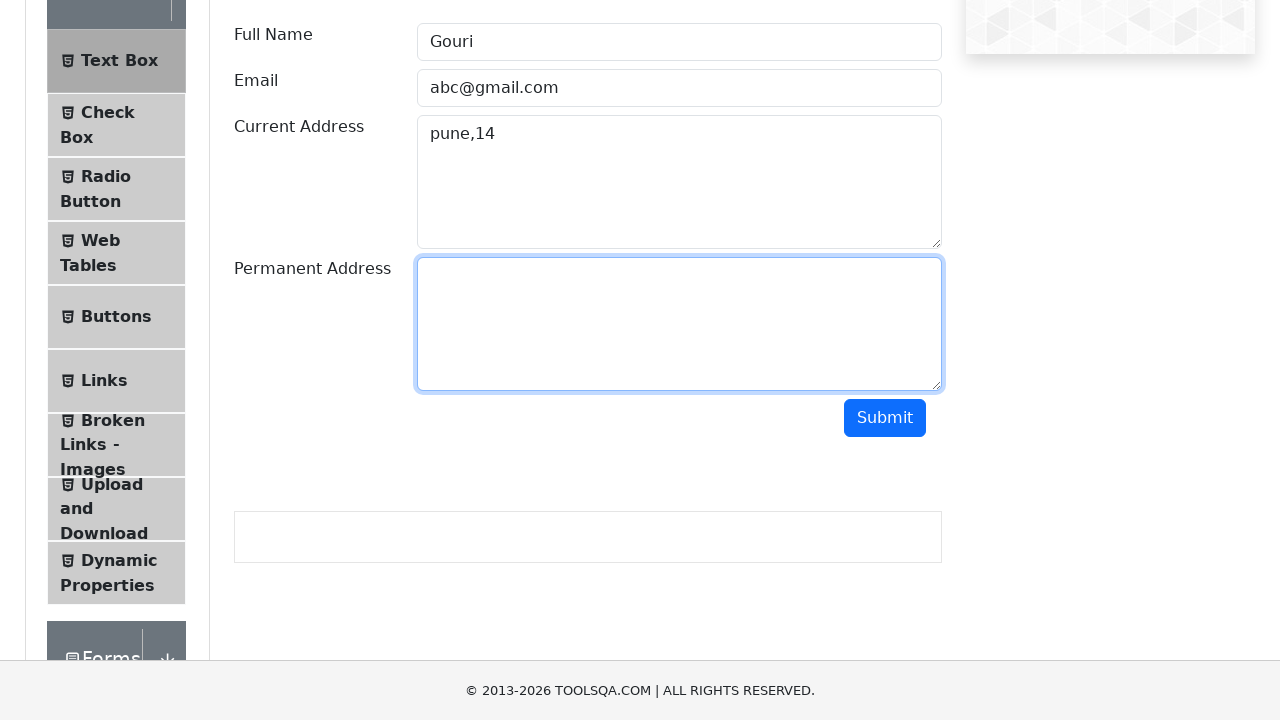